Navigates to a Guru99 tutorial page about Selenium waits and maximizes the browser window

Starting URL: https://www.guru99.com/implicit-explicit-waits-selenium.html

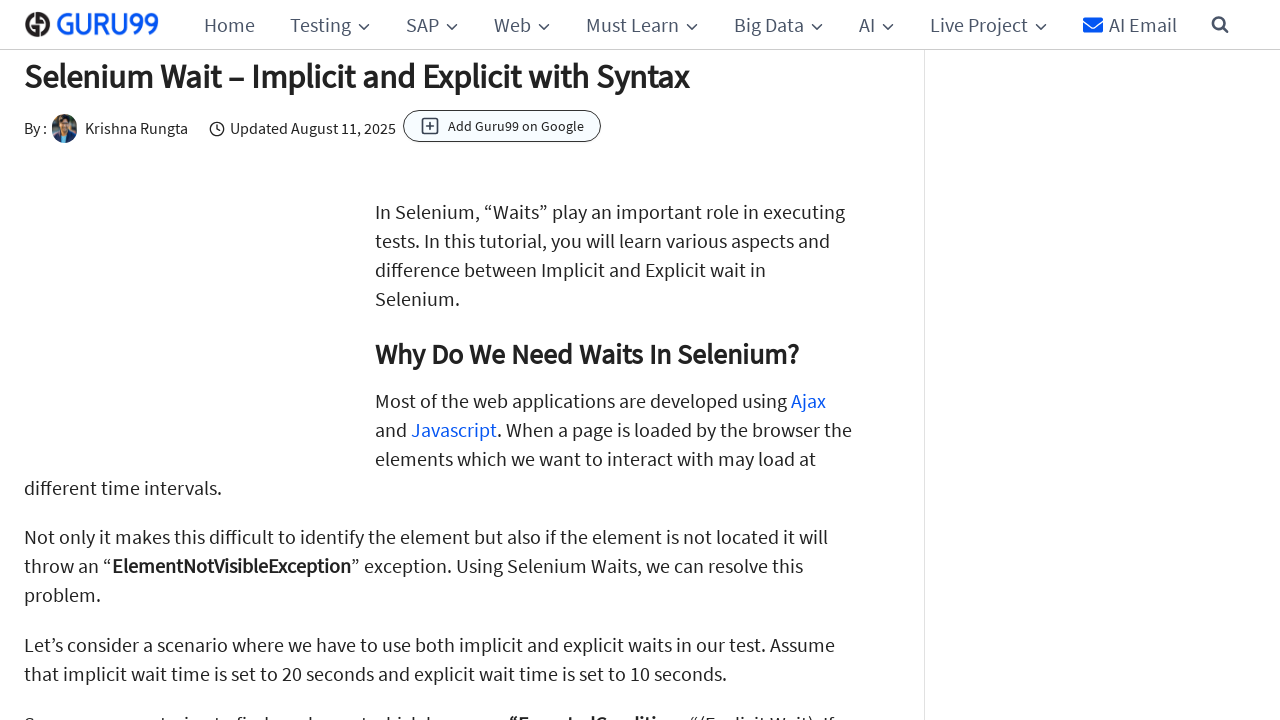

Navigated to Guru99 Selenium waits tutorial page
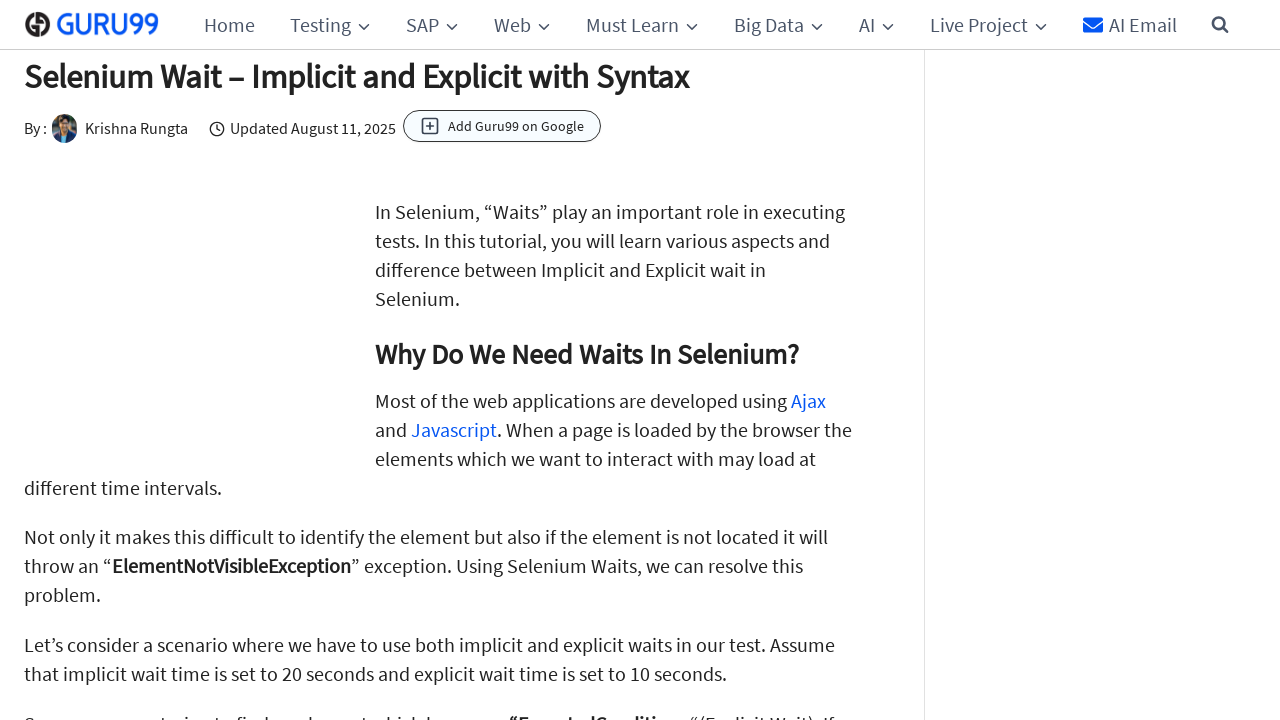

Maximized browser window to 1920x1080
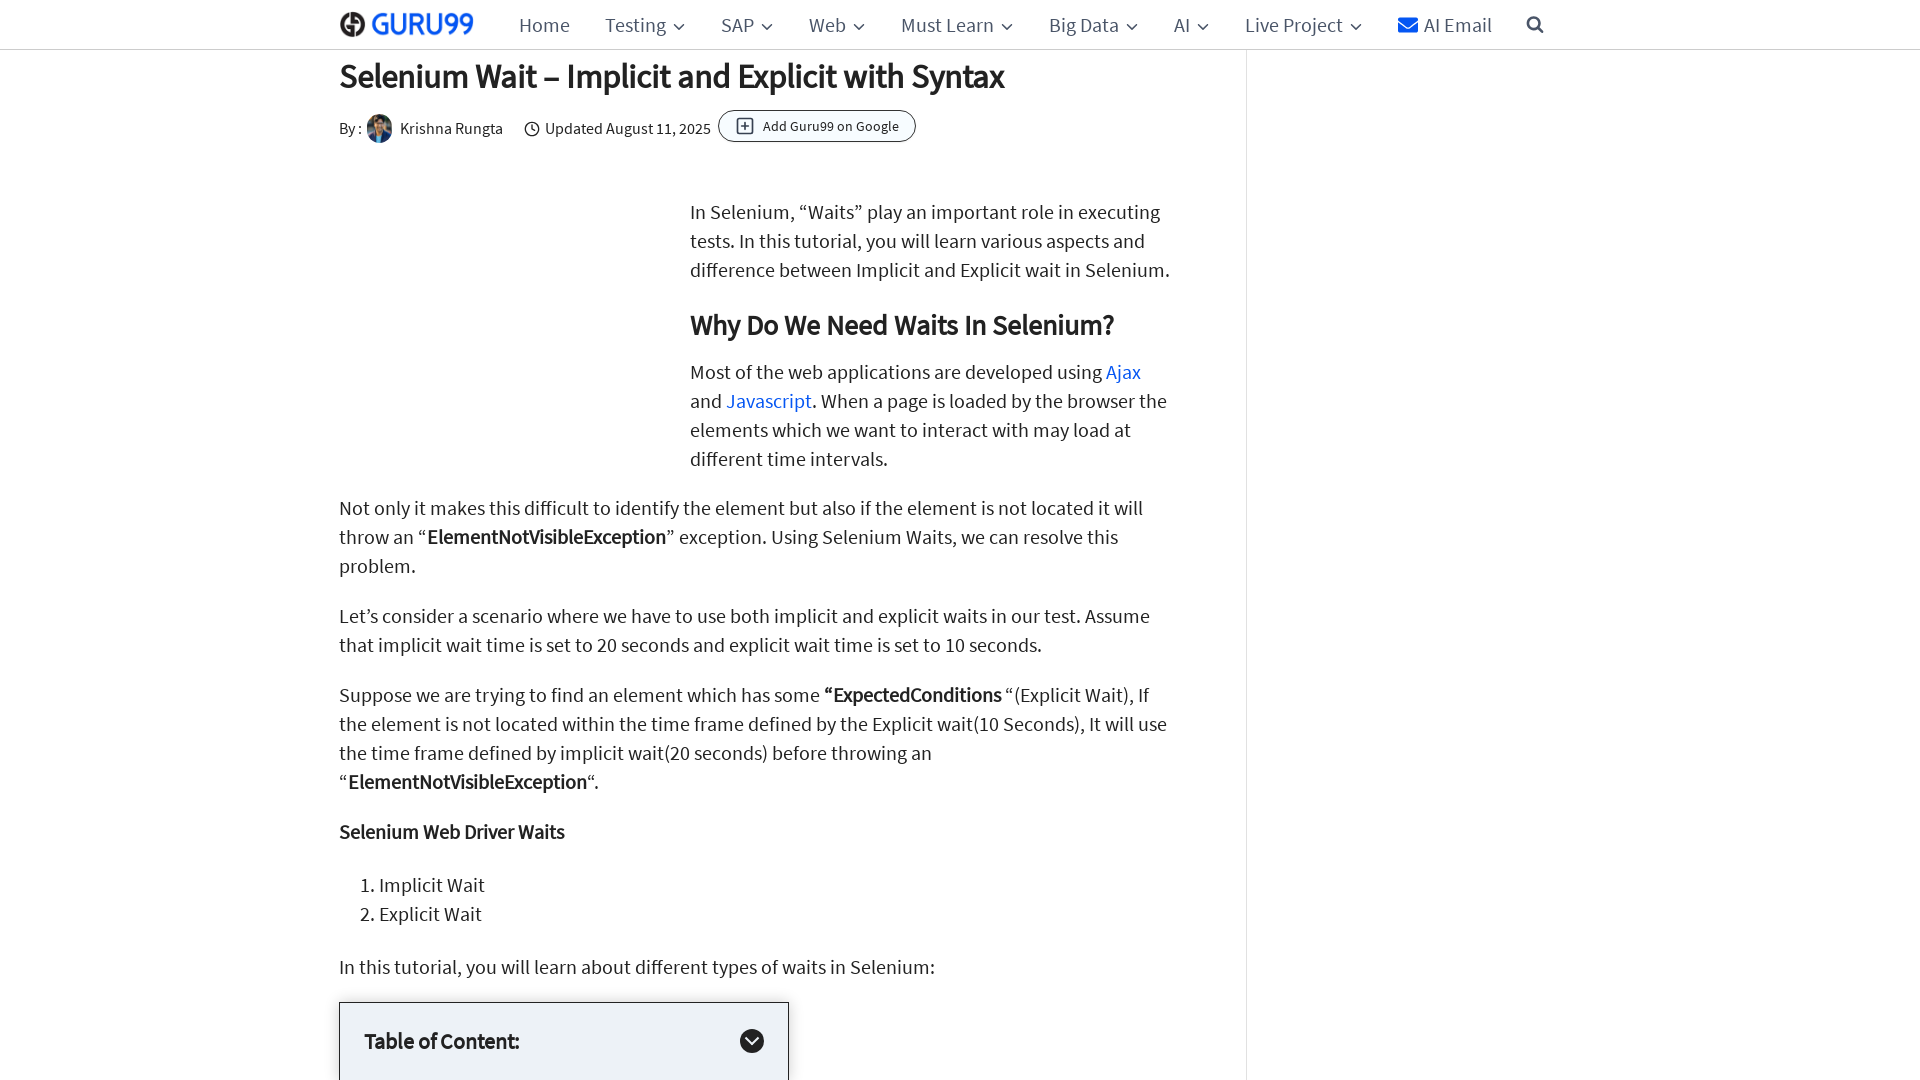

Page fully loaded and DOM content parsed
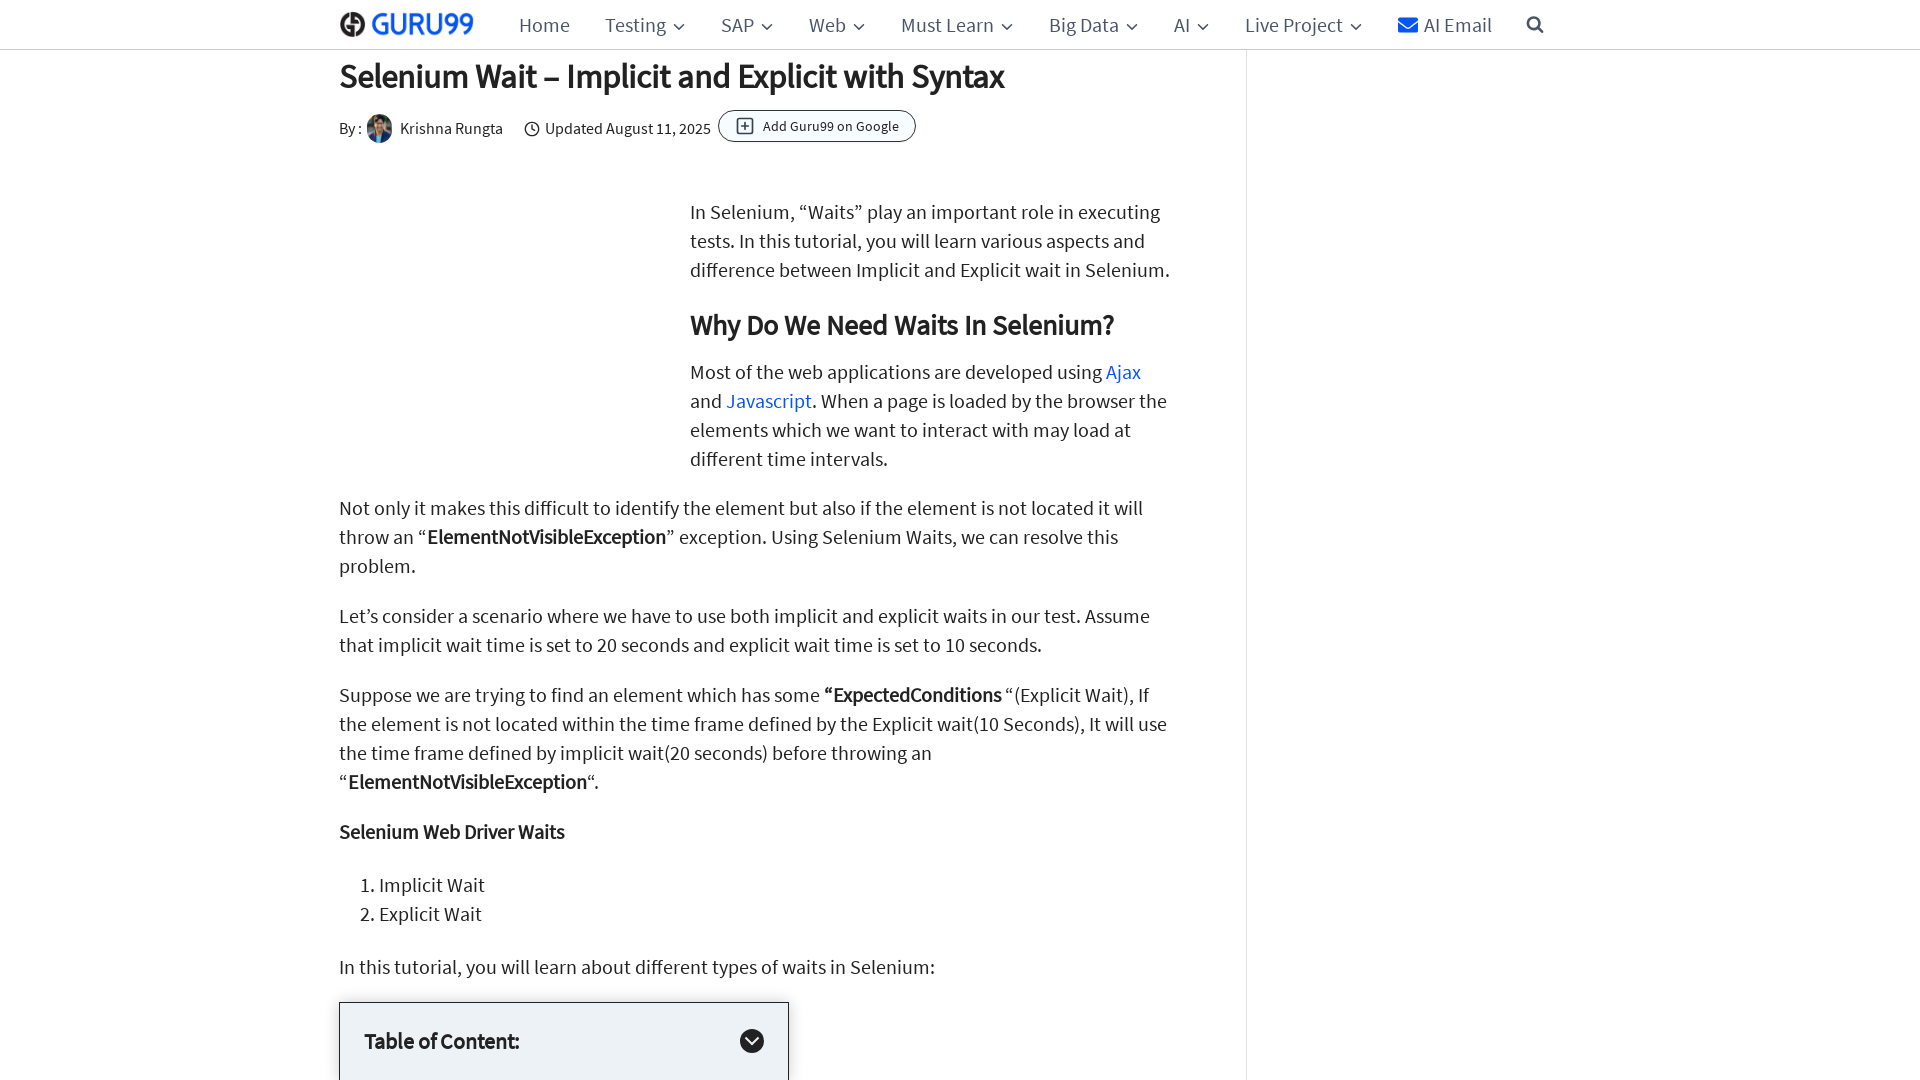

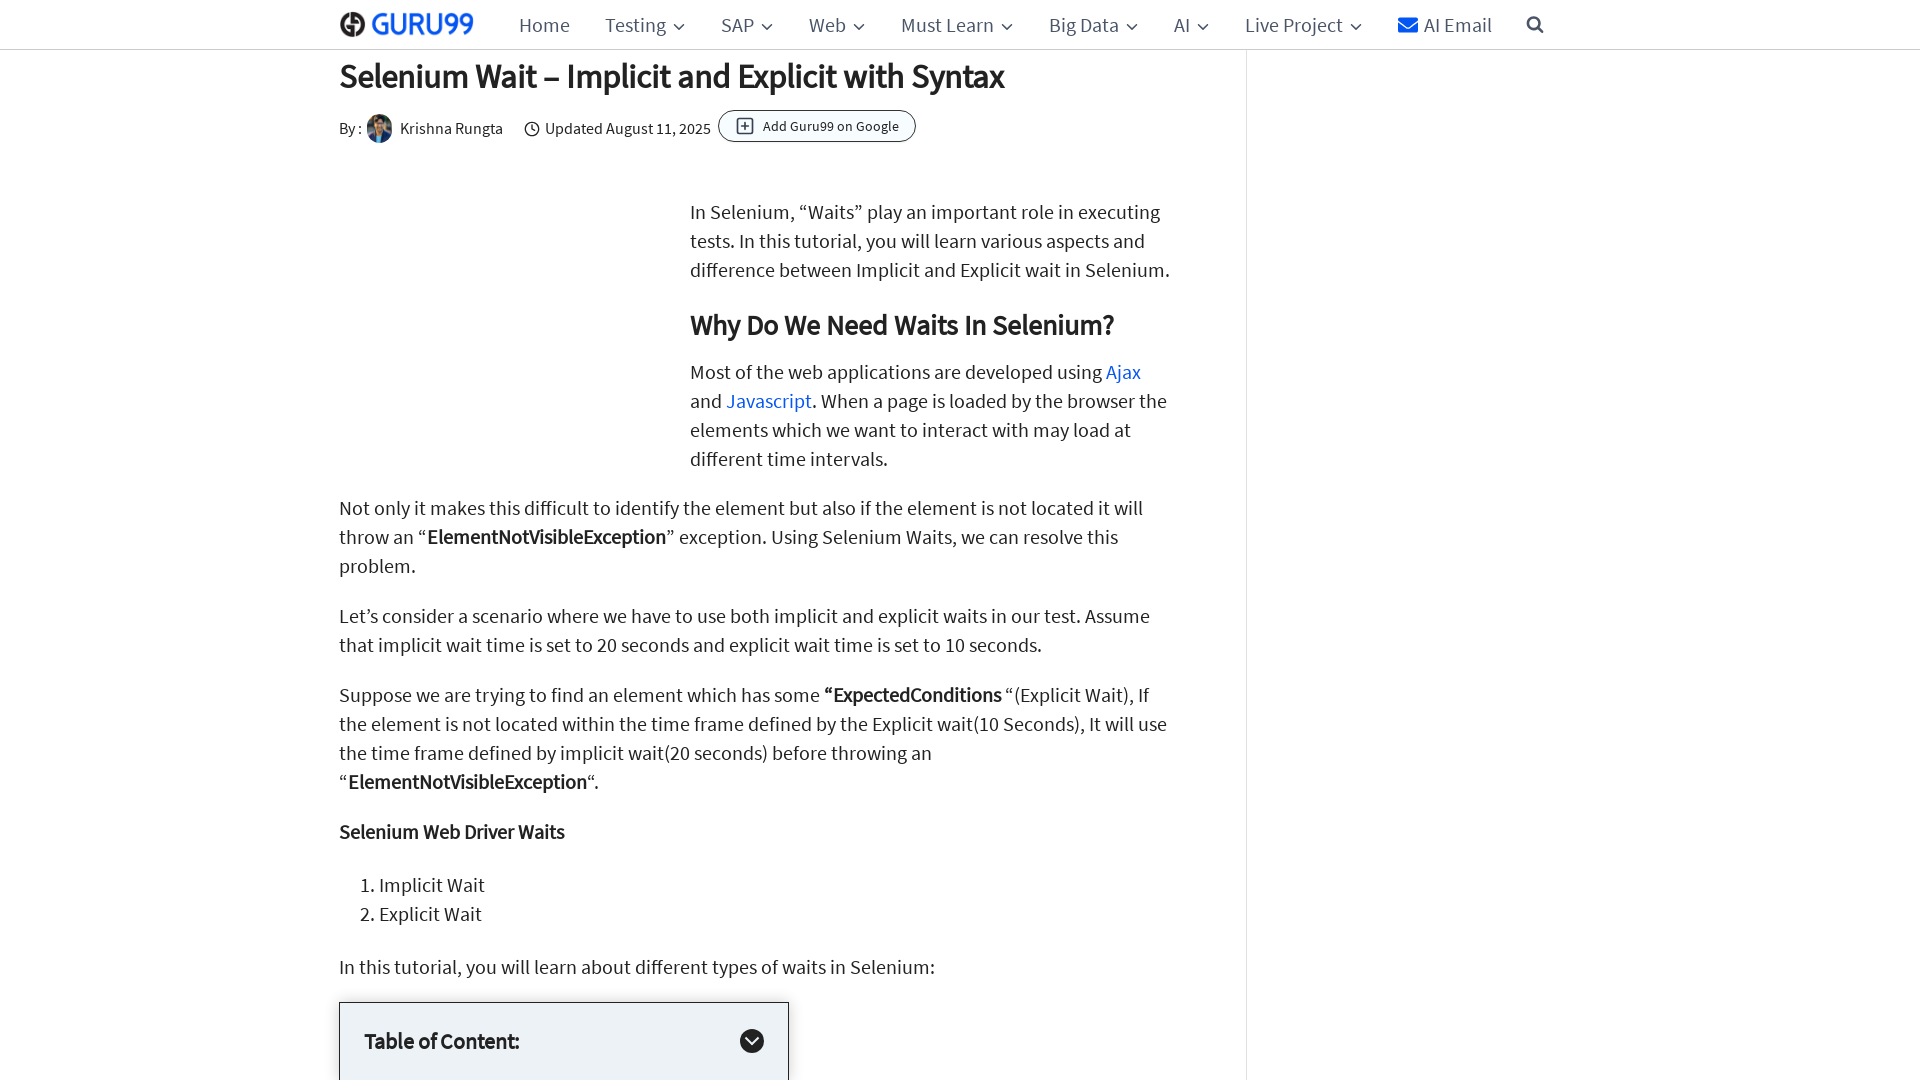